Tests the Bootstrap forms documentation page by verifying the page URL, title, and checking that the readonly input field has the readonly attribute after scrolling to it.

Starting URL: https://getbootstrap.com/docs/4.4/components/forms/

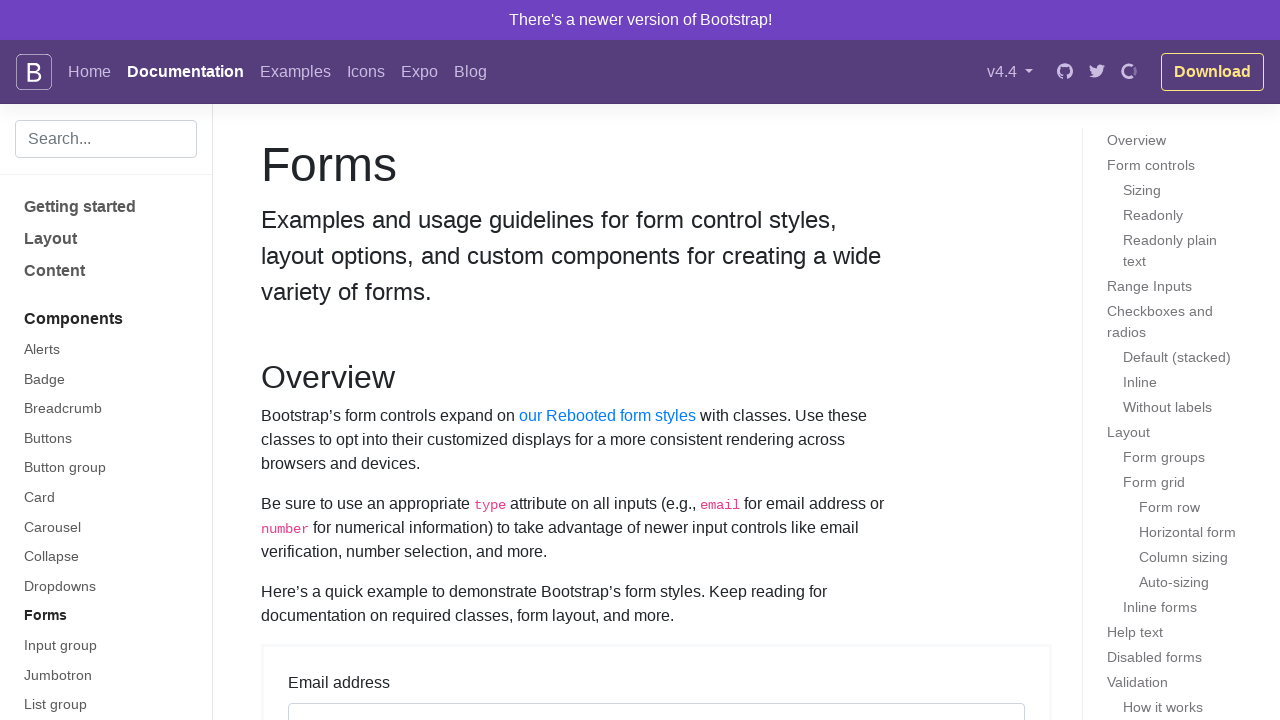

Verified page URL is https://getbootstrap.com/docs/4.4/components/forms/
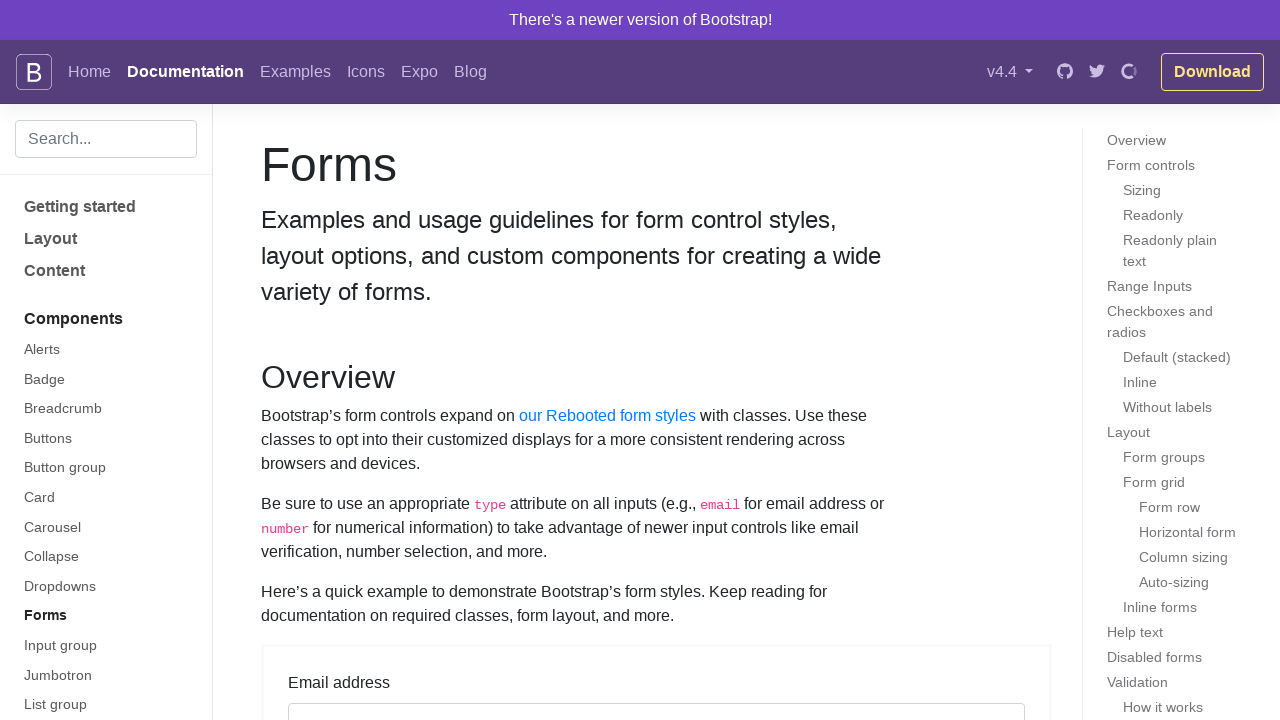

Verified page title is 'Forms · Bootstrap'
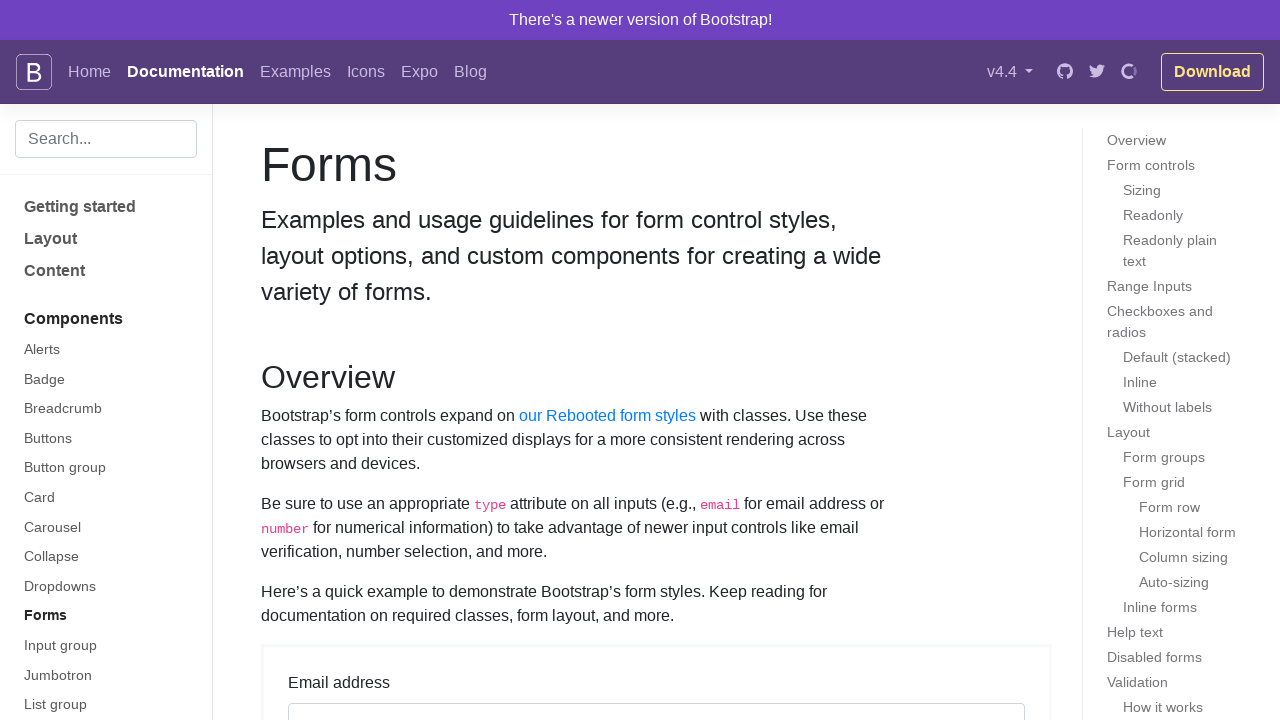

Scrolled to readonly input field
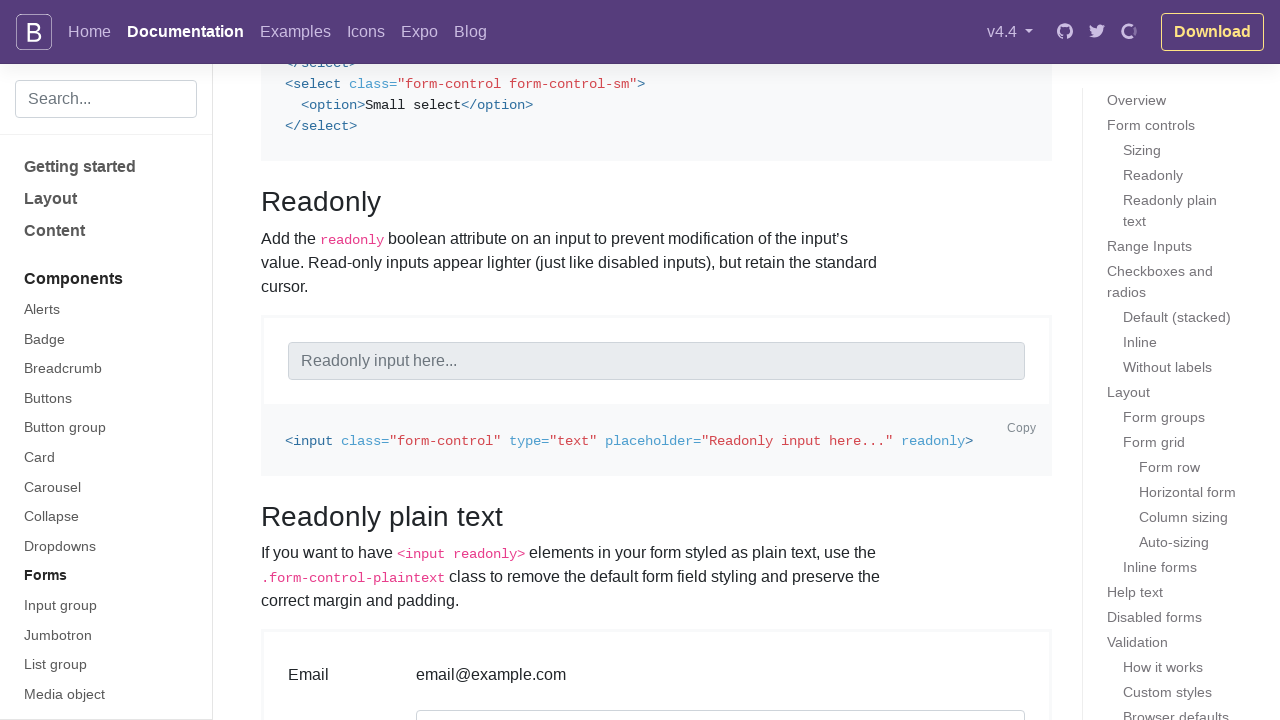

Verified readonly input field has readonly attribute
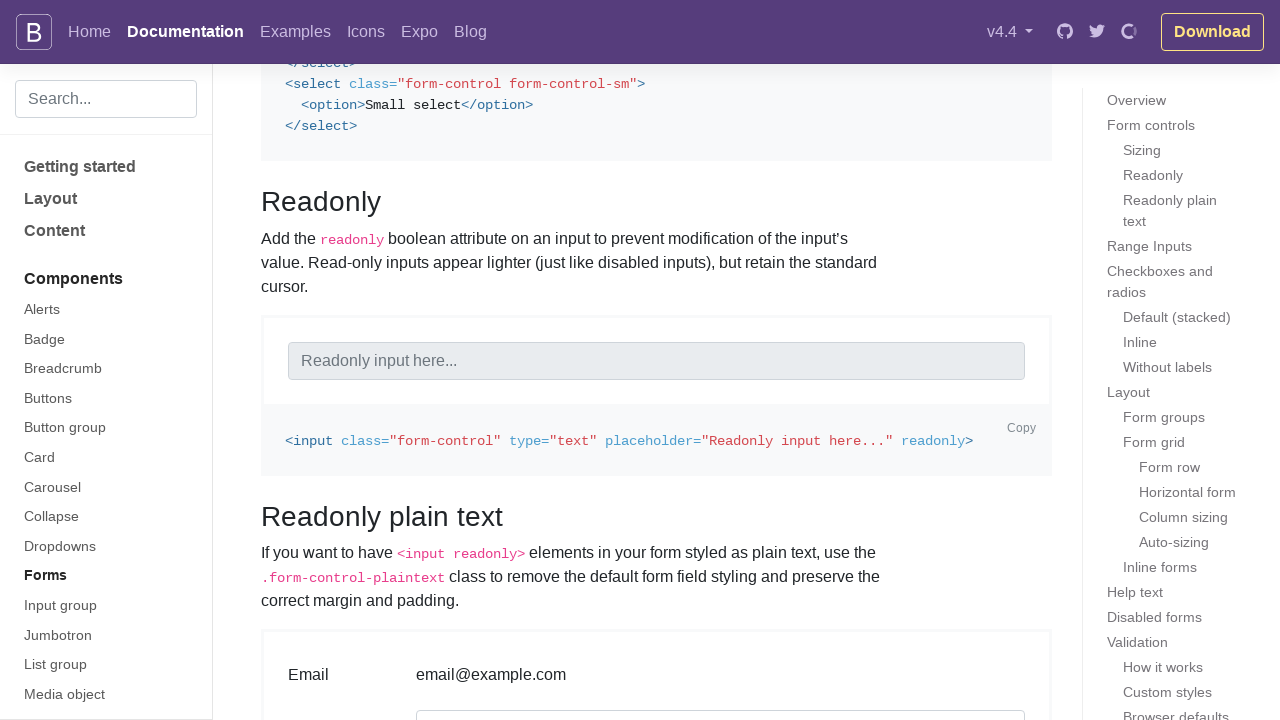

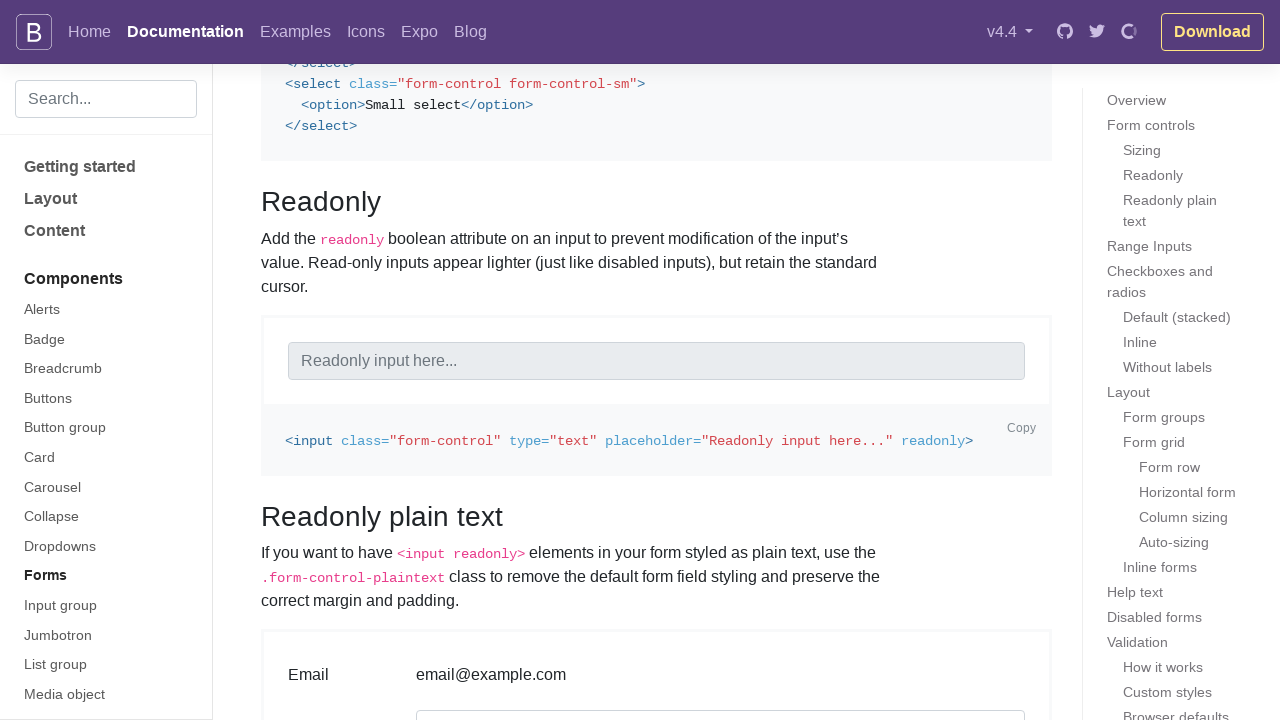